Navigates to contact page and verifies error message is not visible initially

Starting URL: https://www.fletchertables.com/

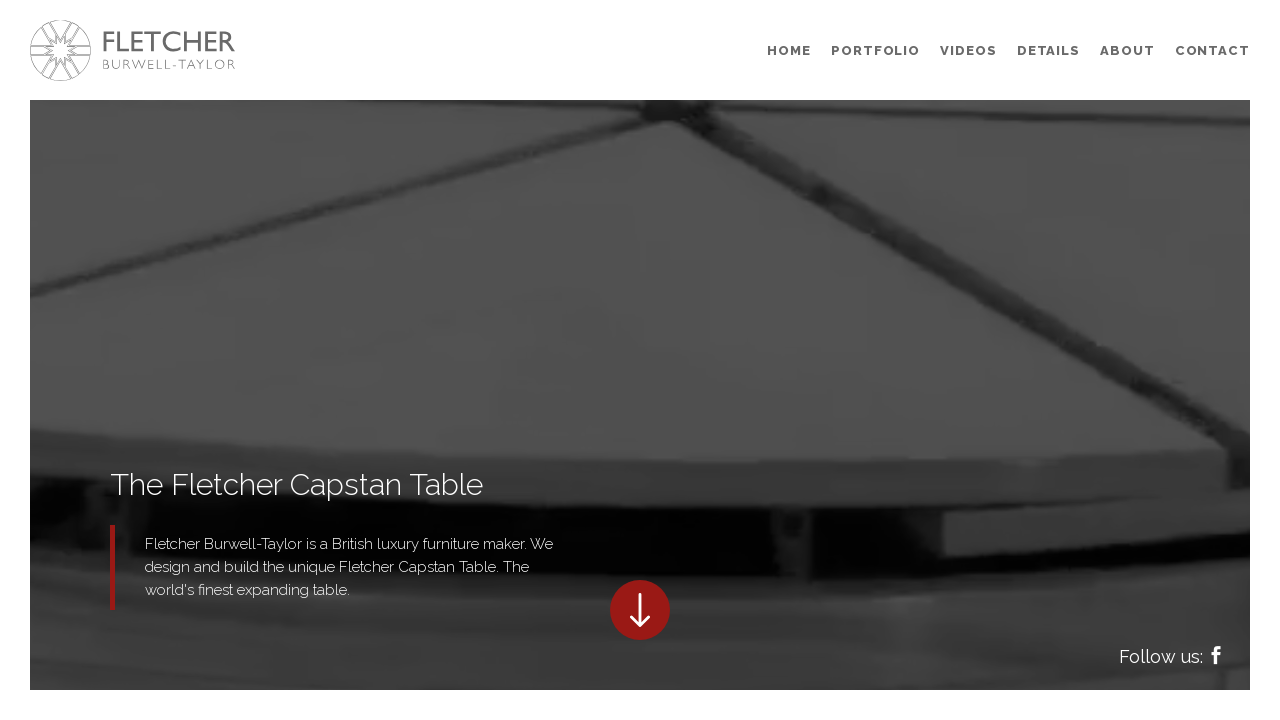

Clicked contact button in navigation at (1207, 50) on li[class*='menu-item-22']
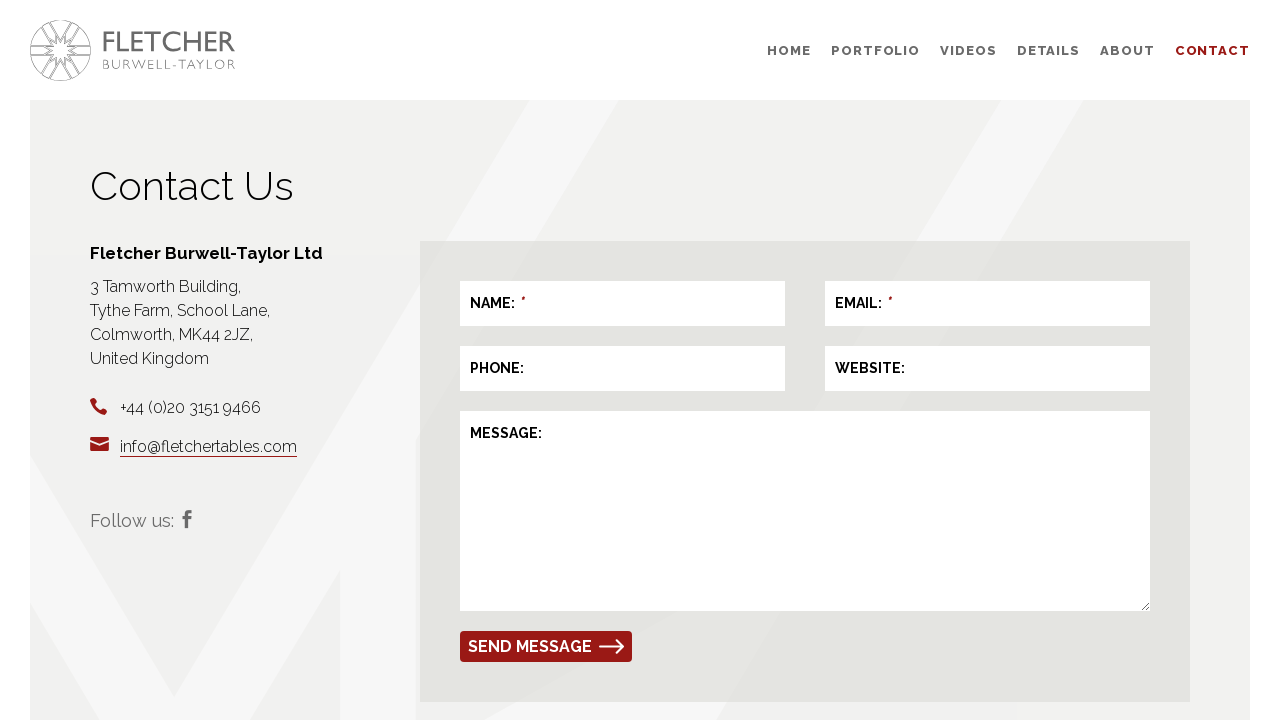

Verified error message is not visible on contact page
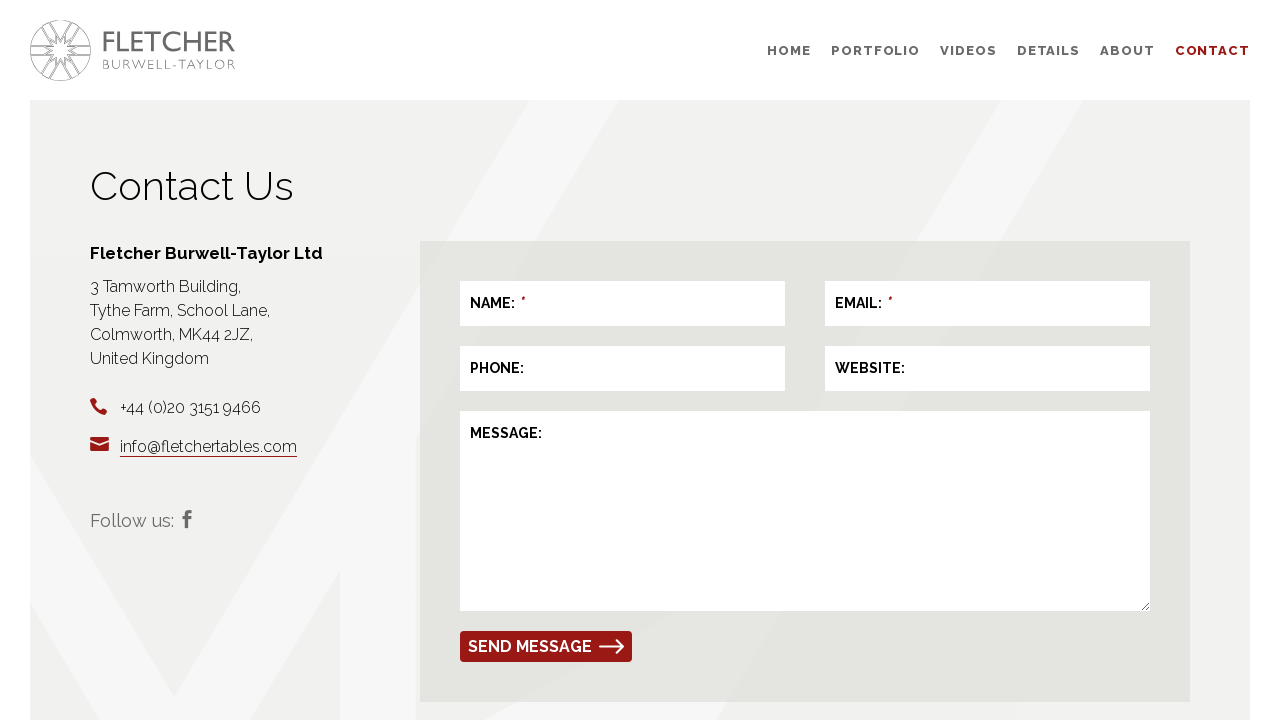

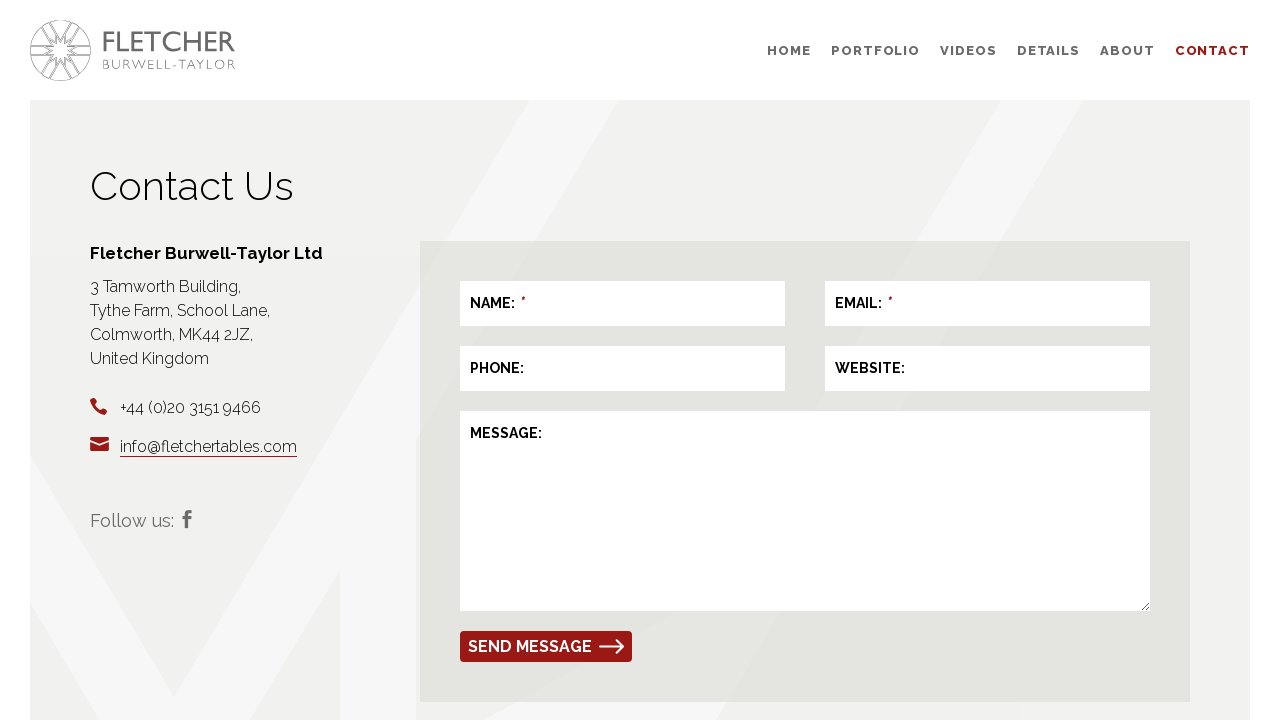